Tests the Wikipedia search widget on a test automation practice page by entering a search term and submitting the search

Starting URL: http://testautomationpractice.blogspot.com/

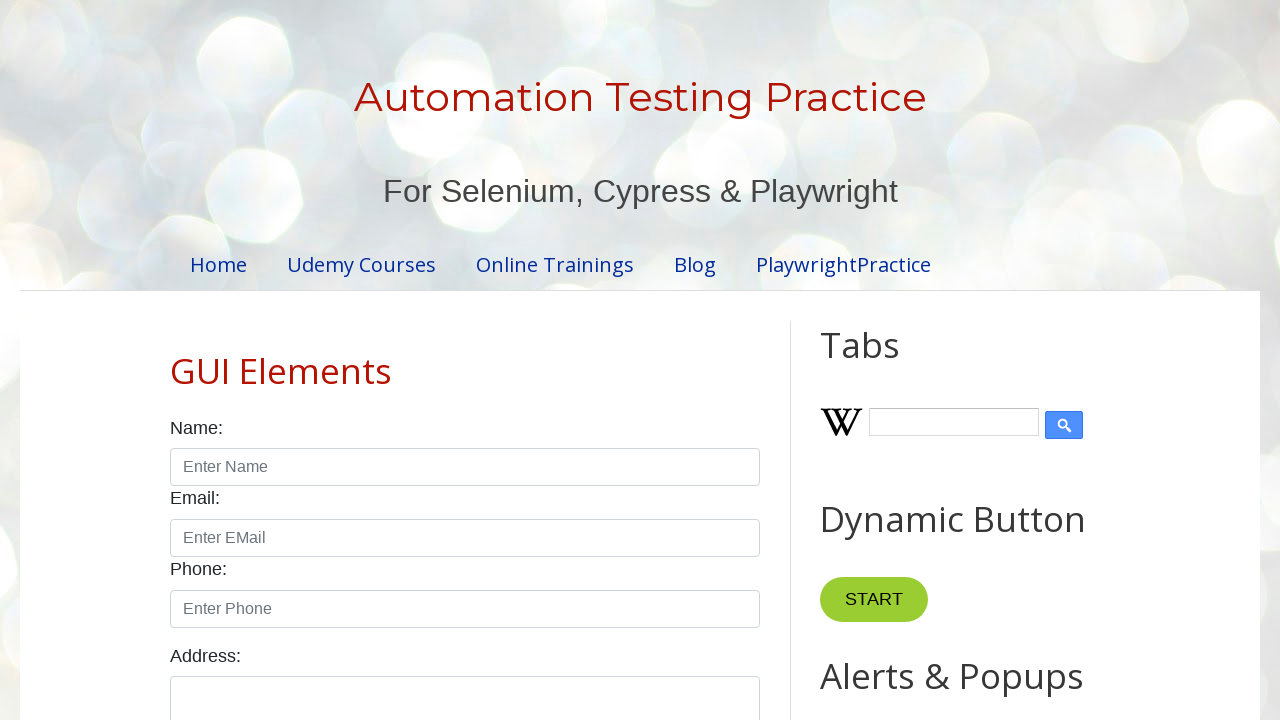

Filled Wikipedia search input with 'Selenium' on #Wikipedia1_wikipedia-search-input
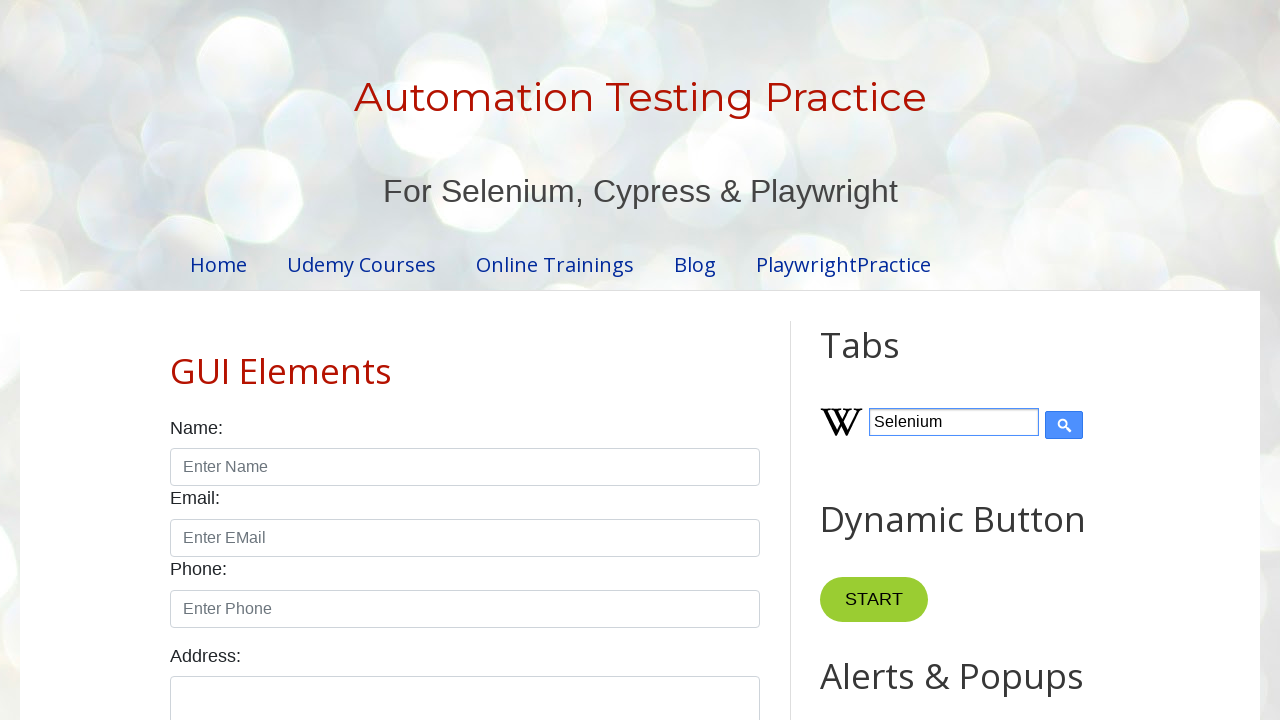

Pressed Enter to submit Wikipedia search on #Wikipedia1_wikipedia-search-input
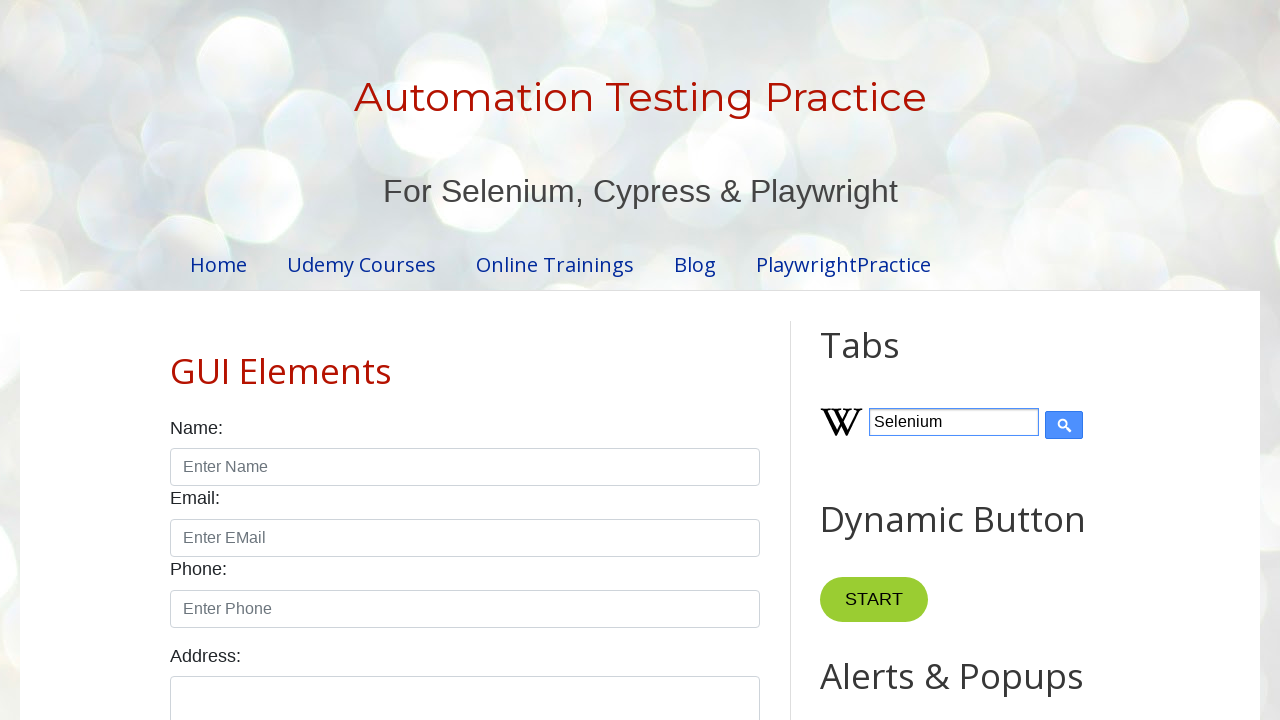

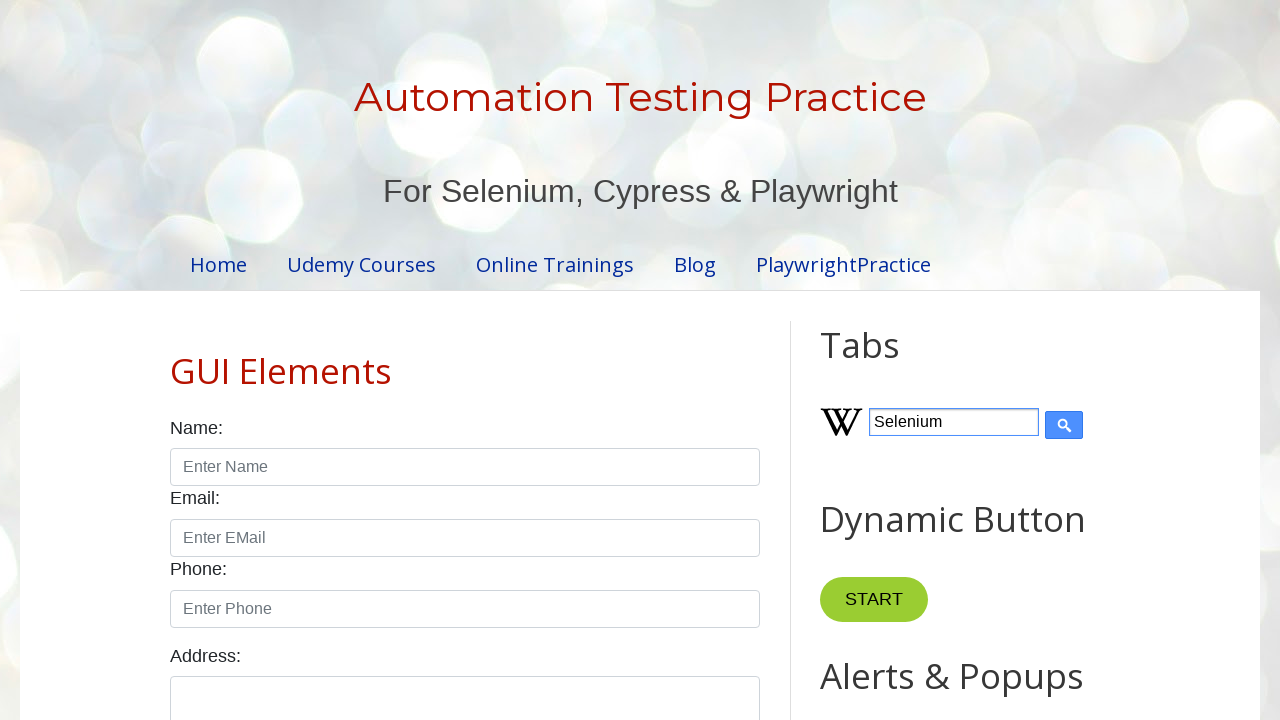